Tests that the complete all checkbox updates state when individual items are completed or cleared

Starting URL: https://demo.playwright.dev/todomvc

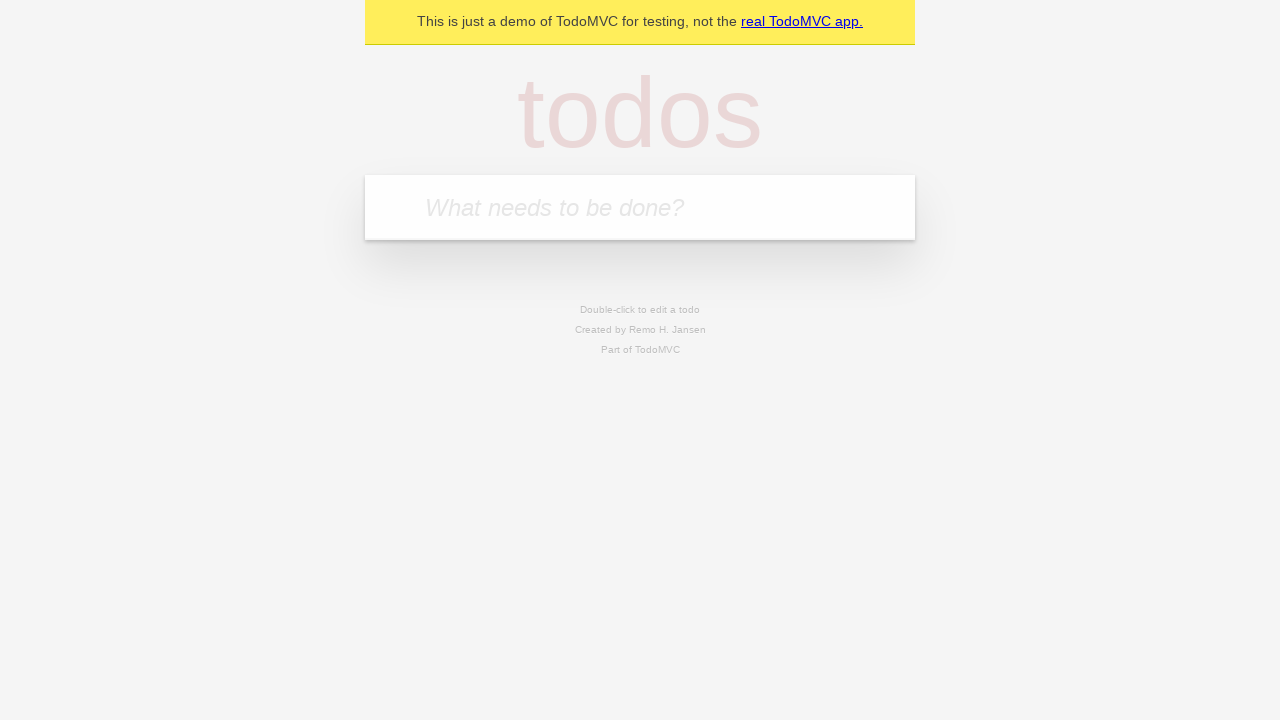

Filled todo input with 'buy some cheese' on internal:attr=[placeholder="What needs to be done?"i]
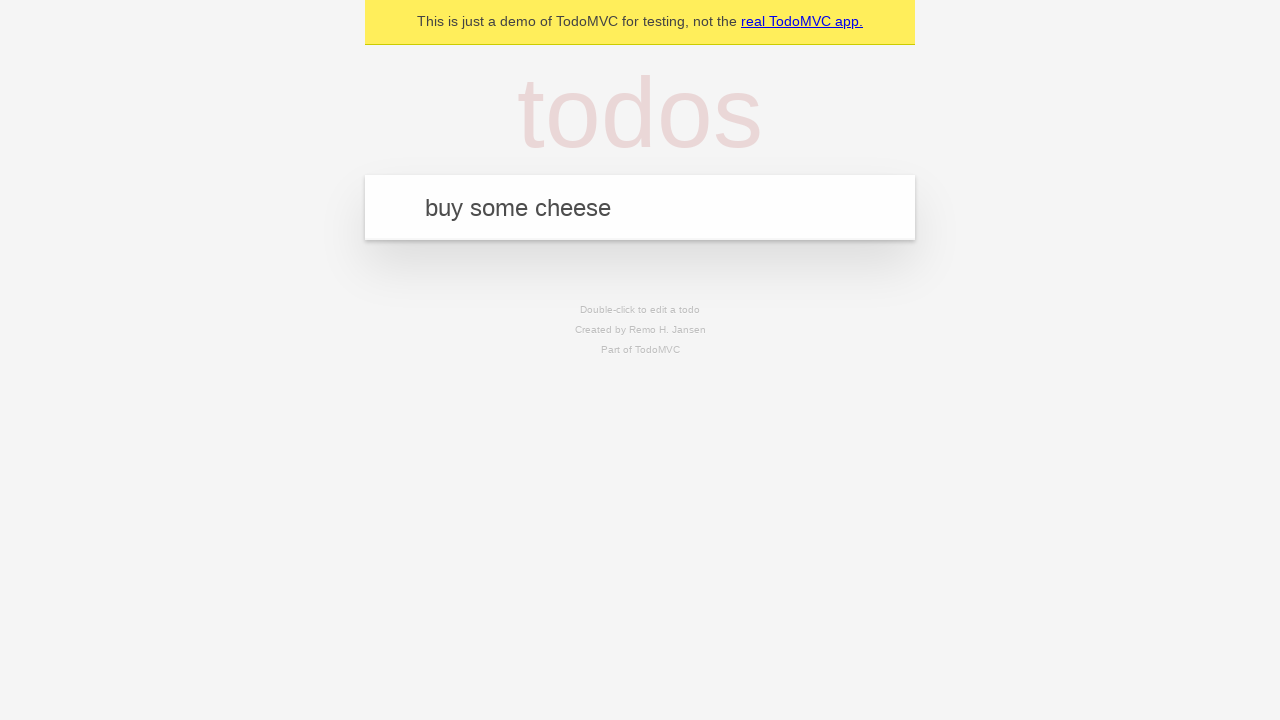

Pressed Enter to add first todo on internal:attr=[placeholder="What needs to be done?"i]
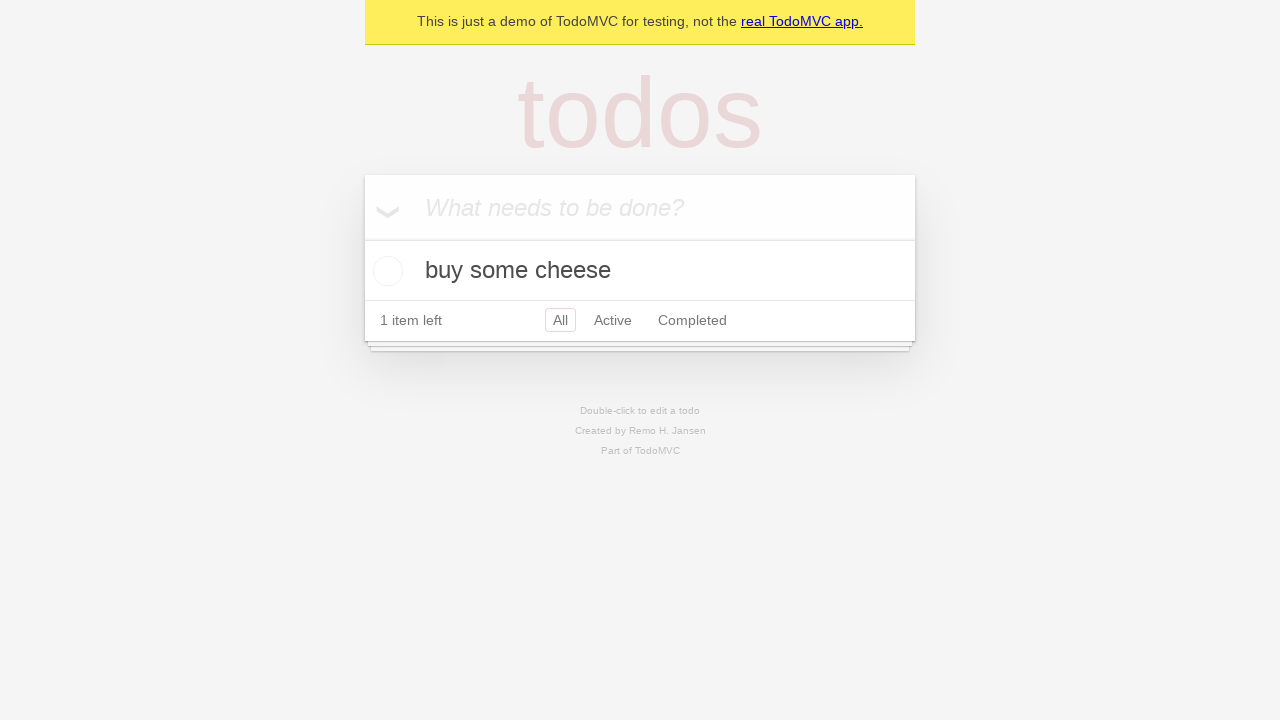

Filled todo input with 'feed the cat' on internal:attr=[placeholder="What needs to be done?"i]
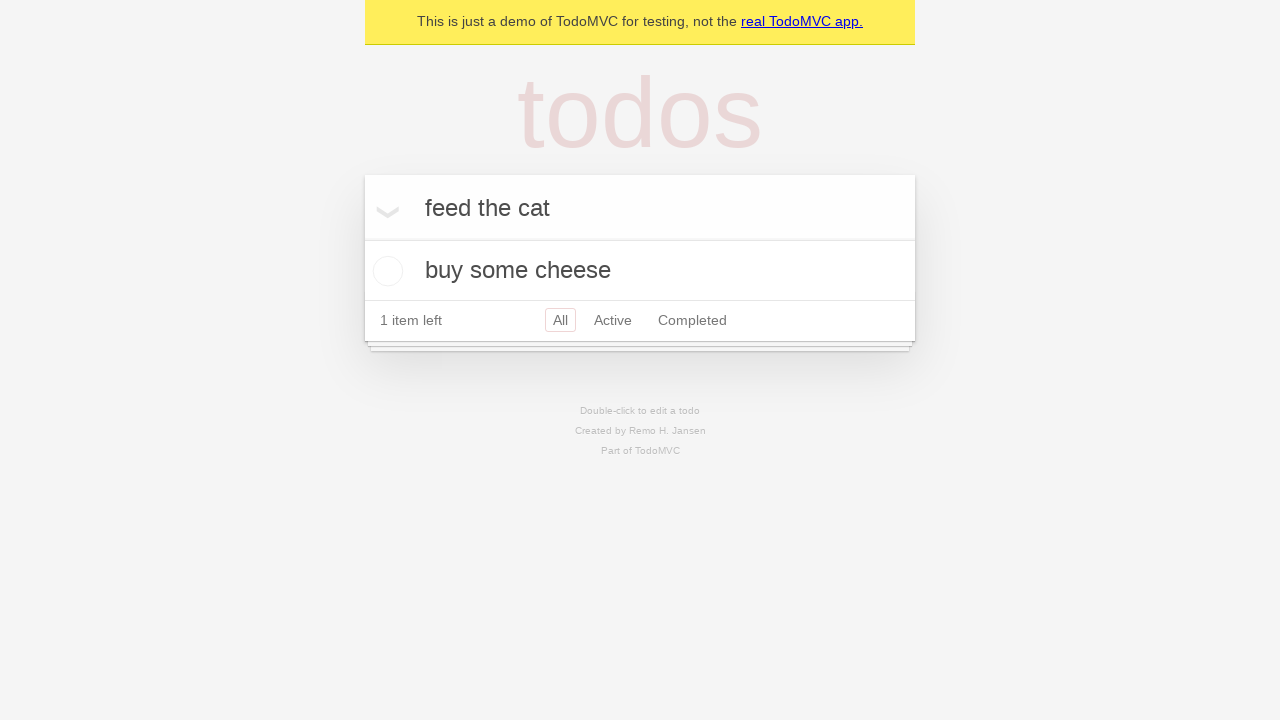

Pressed Enter to add second todo on internal:attr=[placeholder="What needs to be done?"i]
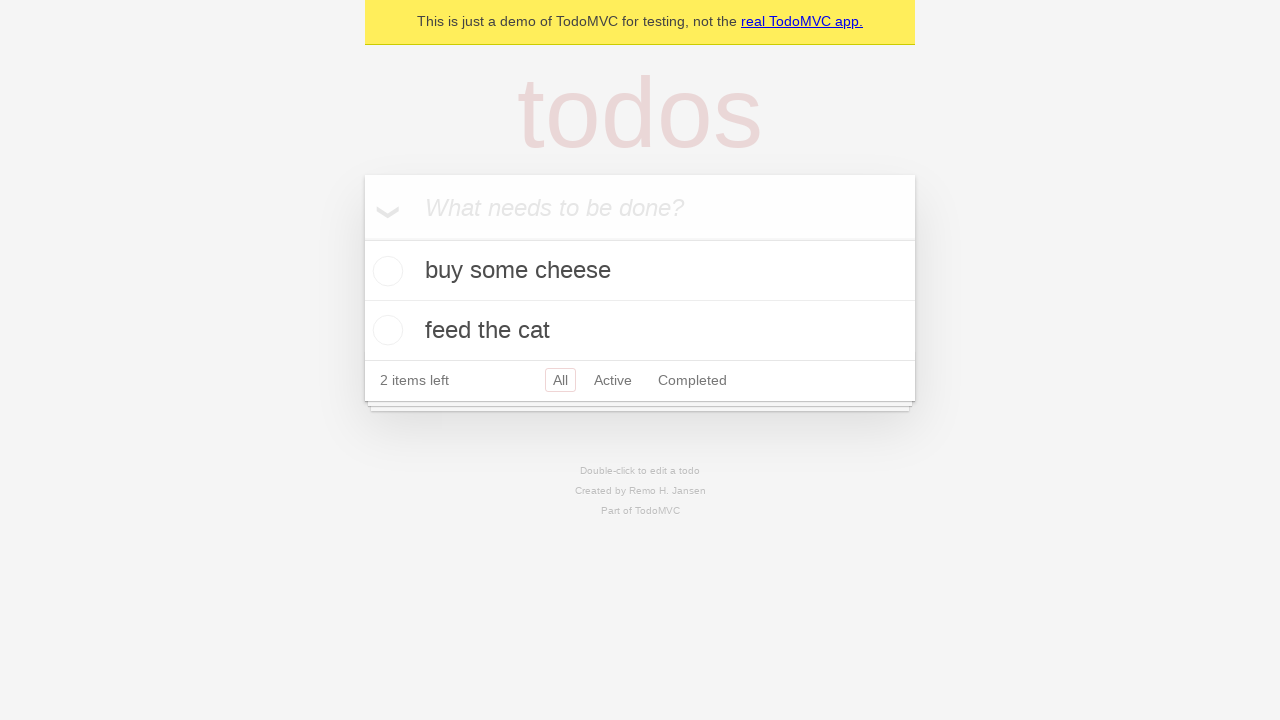

Filled todo input with 'book a doctors appointment' on internal:attr=[placeholder="What needs to be done?"i]
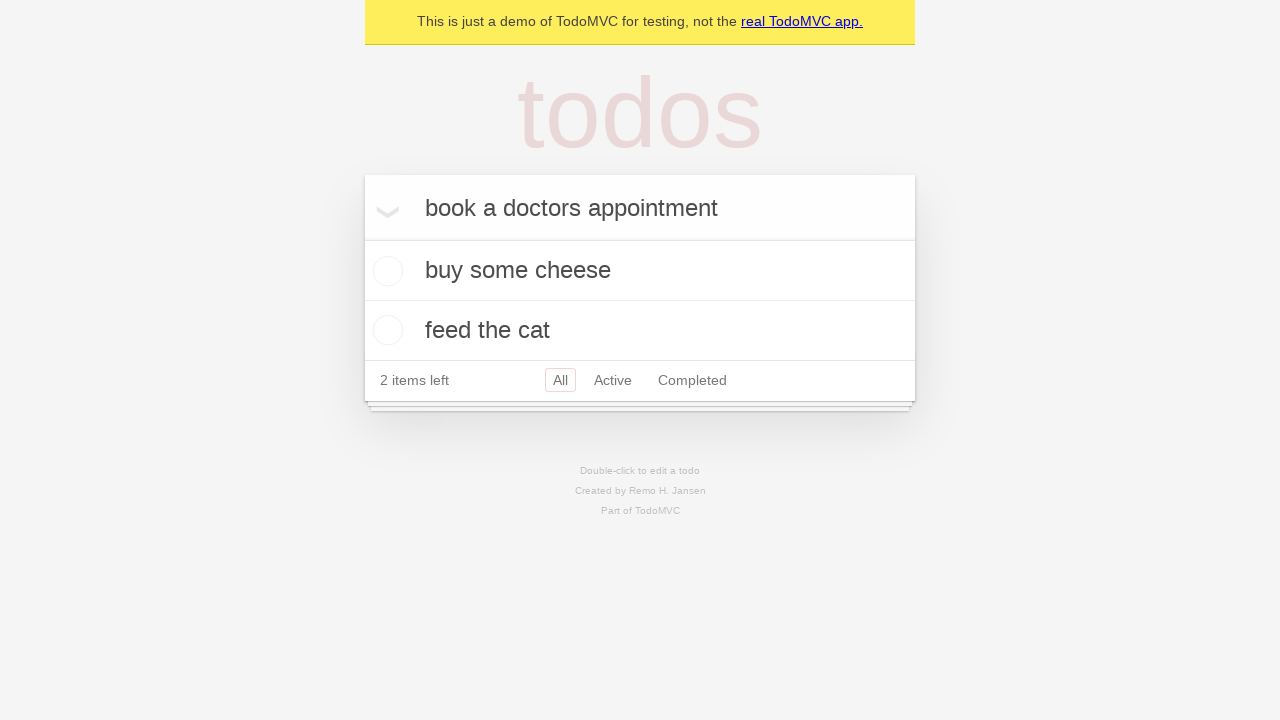

Pressed Enter to add third todo on internal:attr=[placeholder="What needs to be done?"i]
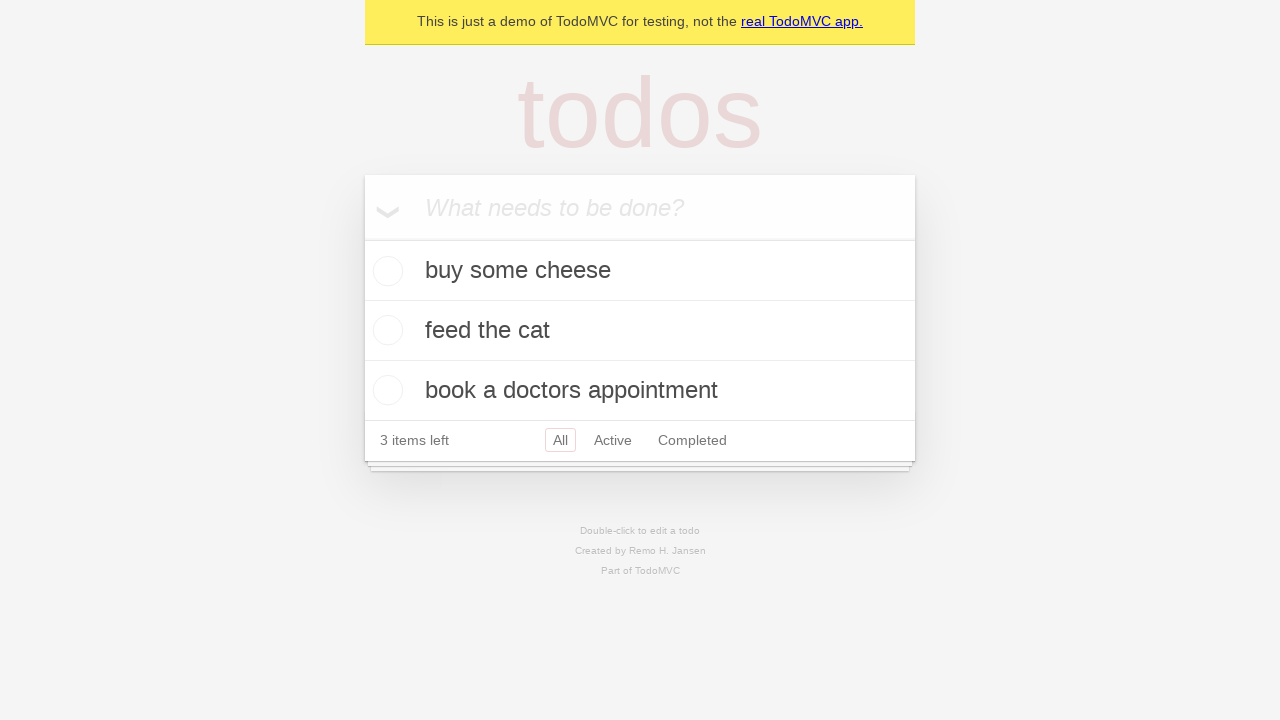

Checked 'Mark all as complete' checkbox at (362, 238) on internal:label="Mark all as complete"i
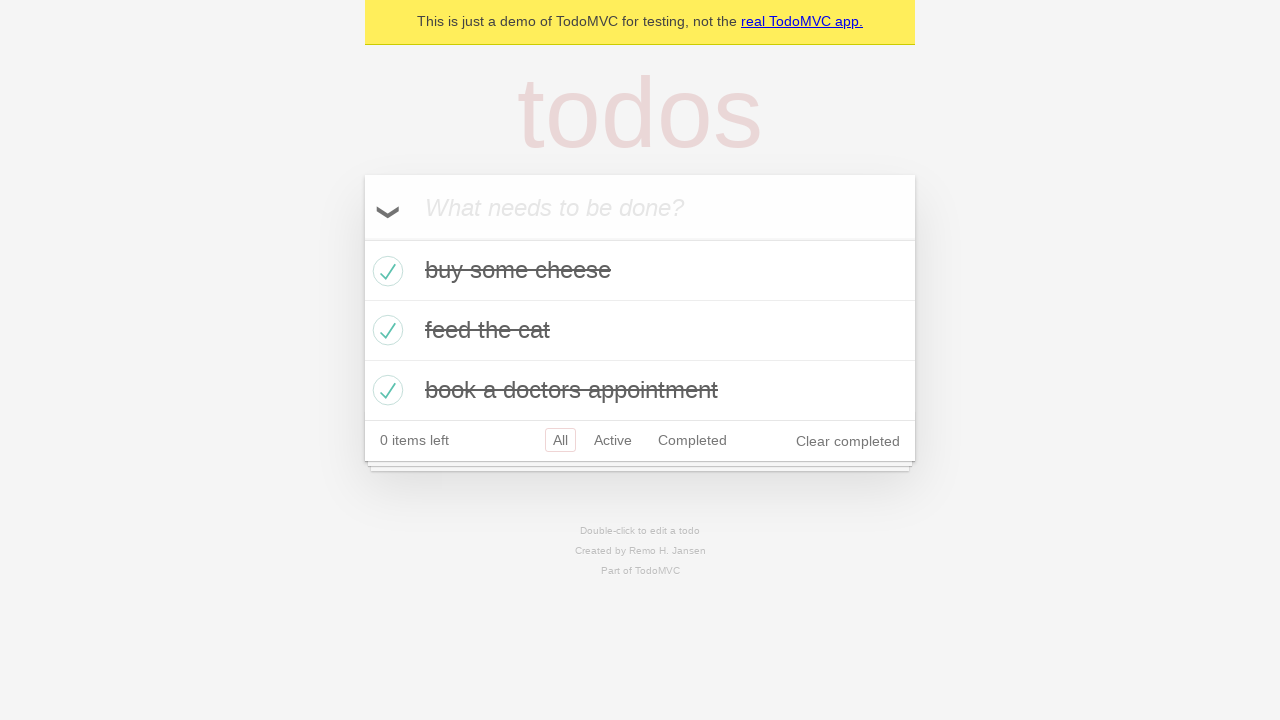

Unchecked the first todo item at (385, 271) on [data-testid='todo-item'] >> nth=0 >> internal:role=checkbox
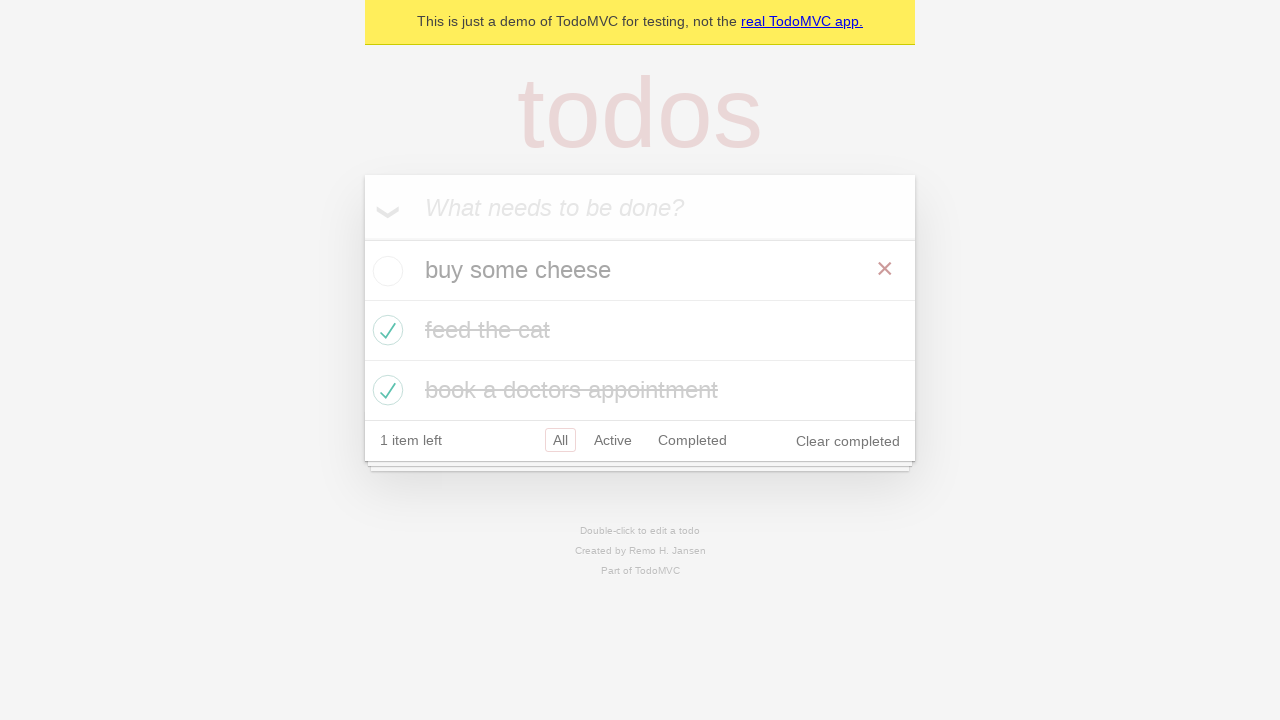

Checked the first todo item again at (385, 271) on [data-testid='todo-item'] >> nth=0 >> internal:role=checkbox
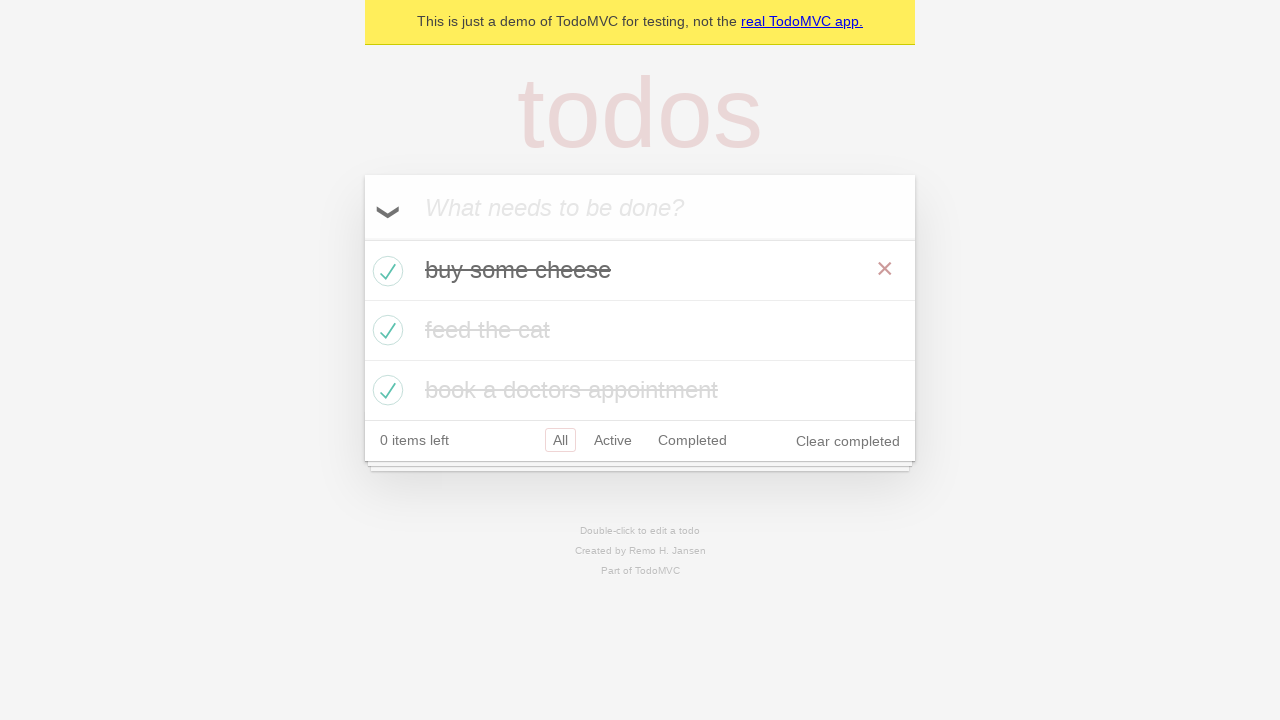

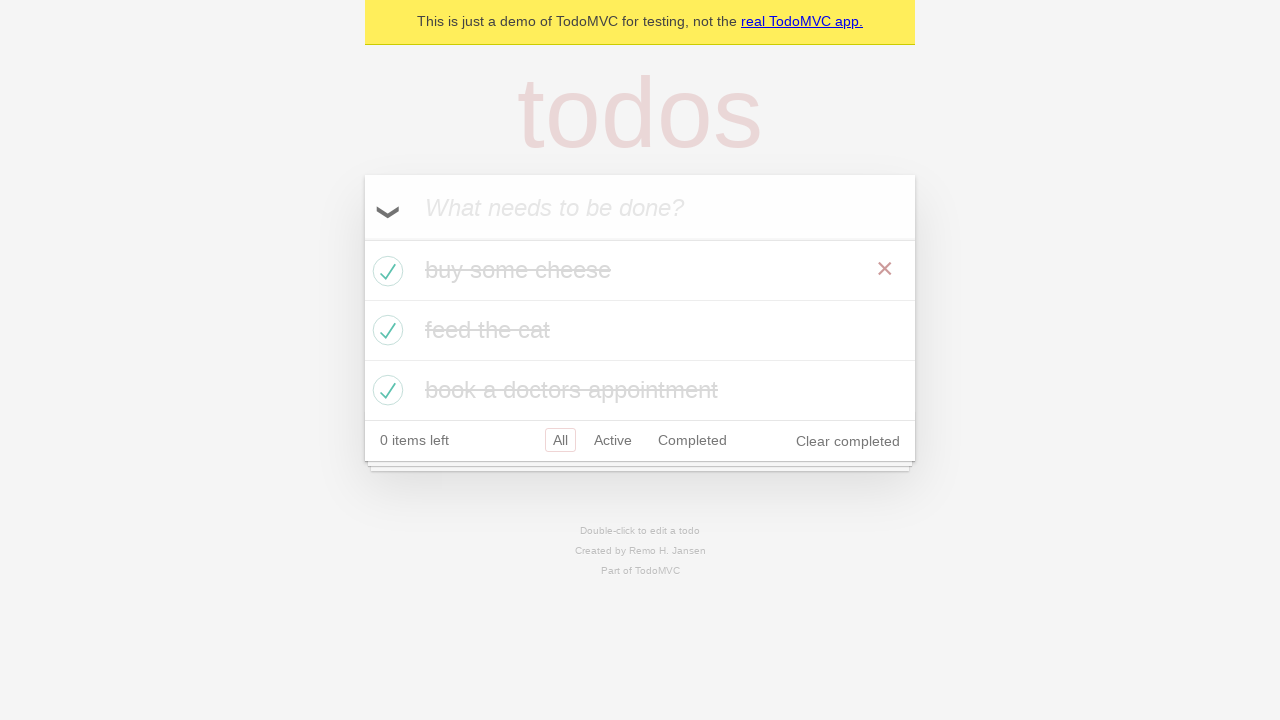